Tests the default state of radio buttons and submit button on a math page, verifying that the "people" radio is selected by default, "robots" radio is not selected, and the submit button becomes disabled after a timeout.

Starting URL: http://suninjuly.github.io/math.html

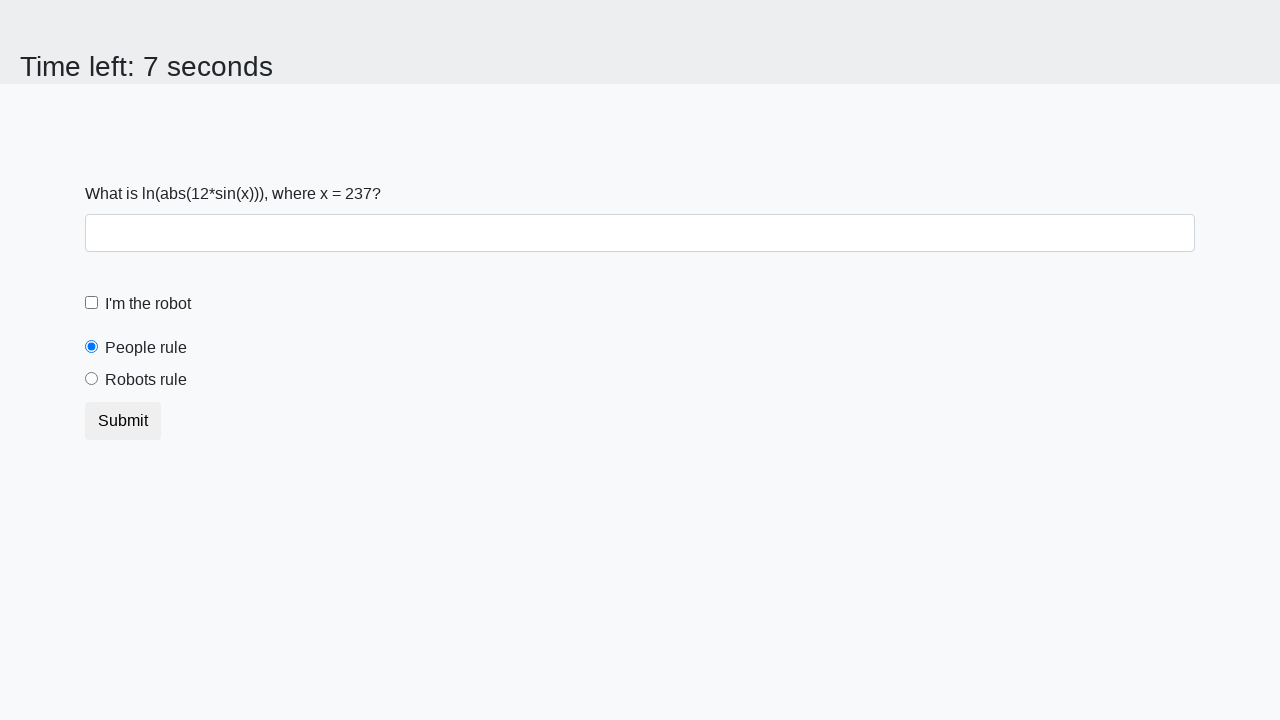

Verified people radio button is selected by default
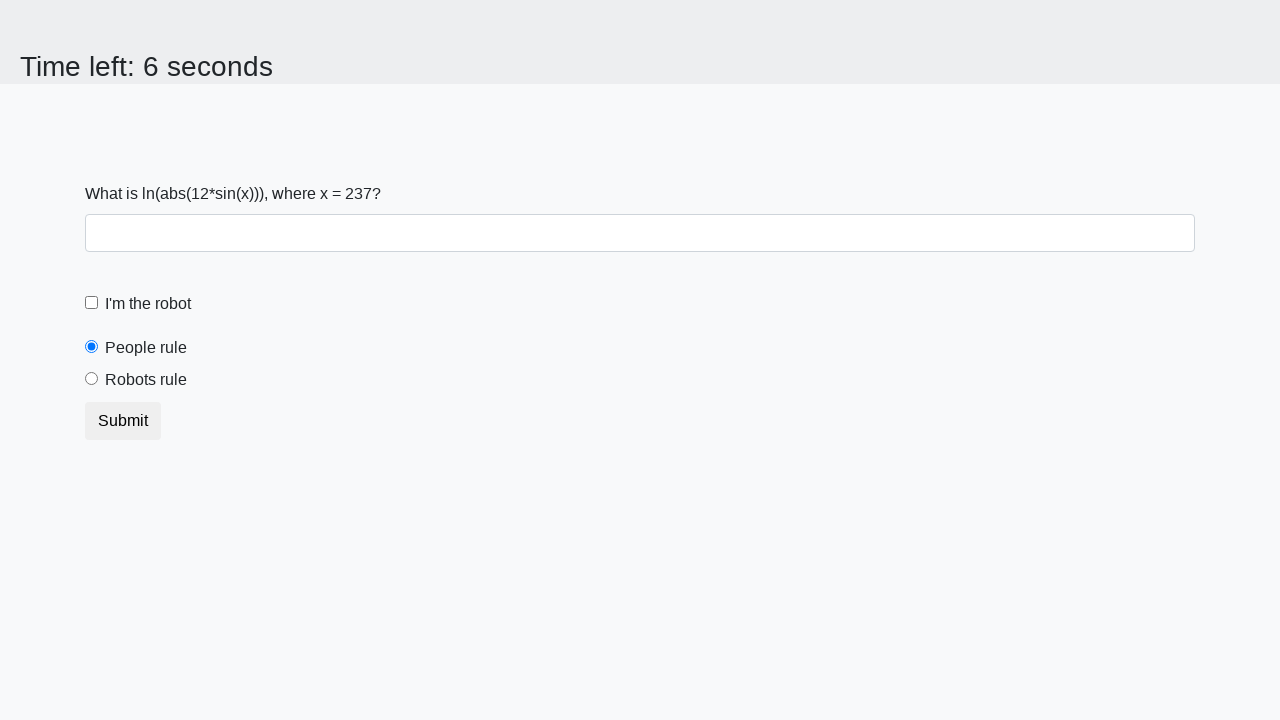

Verified robots radio button is not selected by default
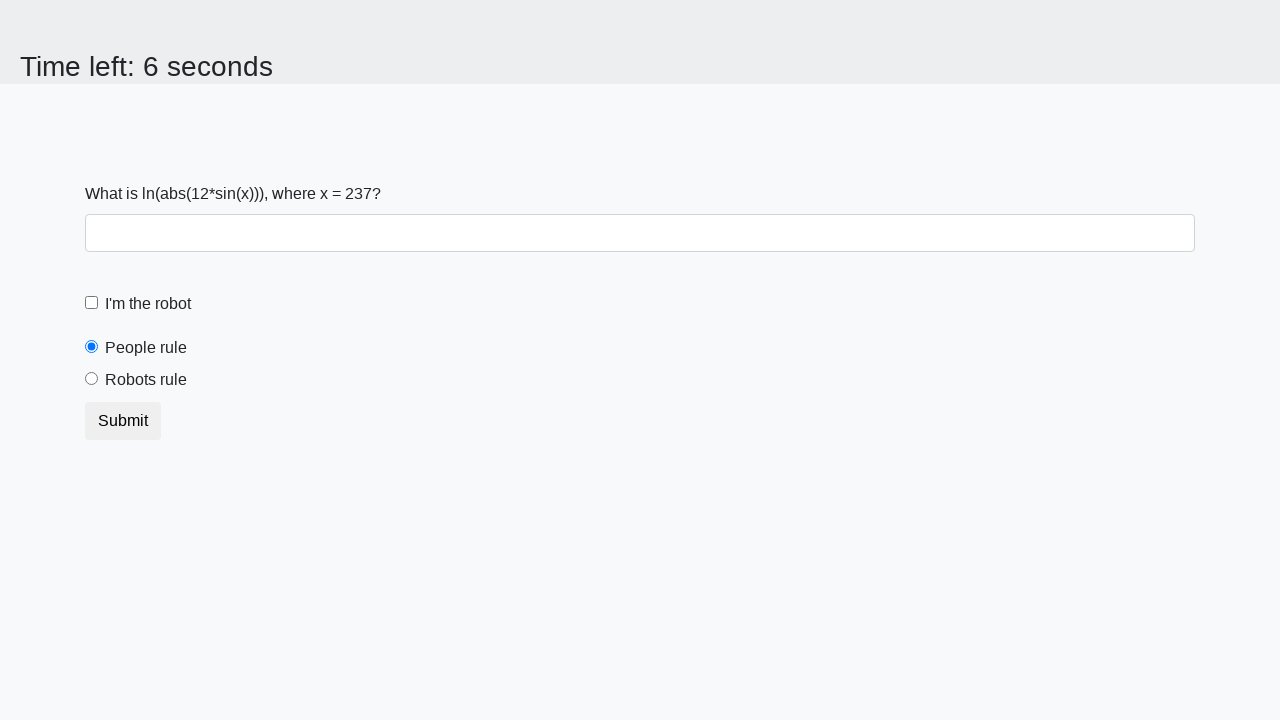

Verified submit button is not disabled initially
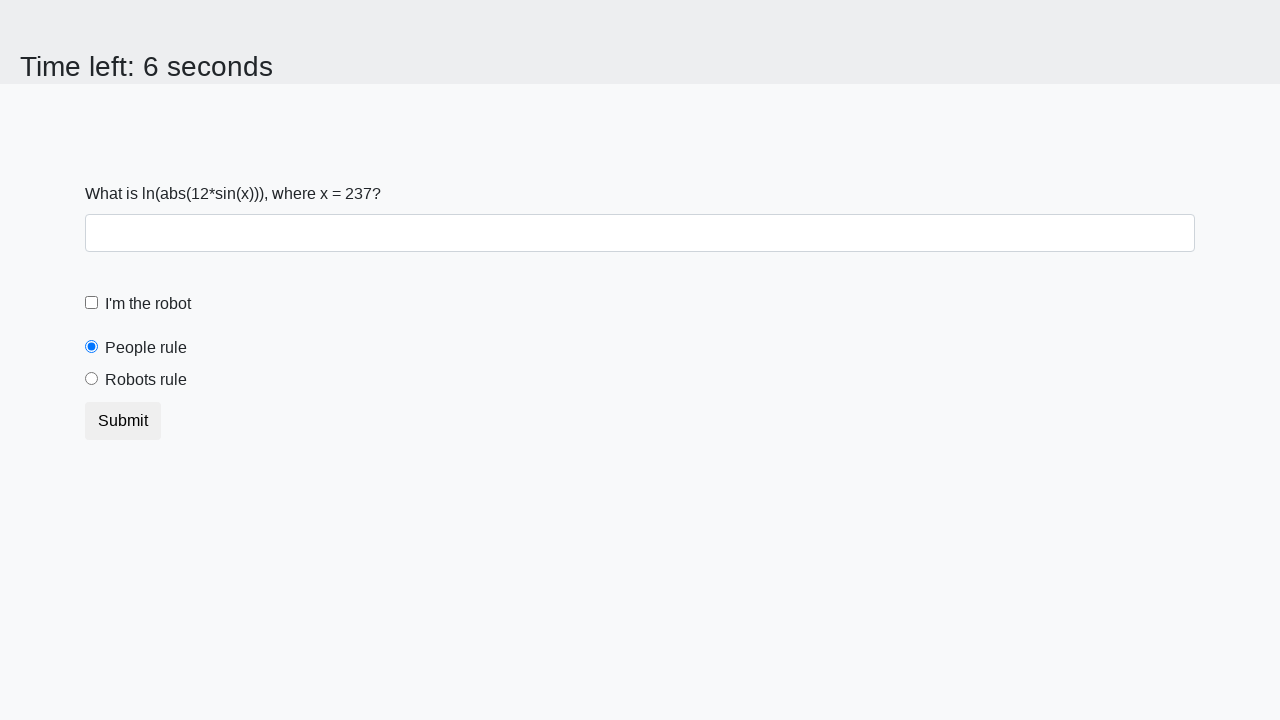

Waited 10 seconds for button state change
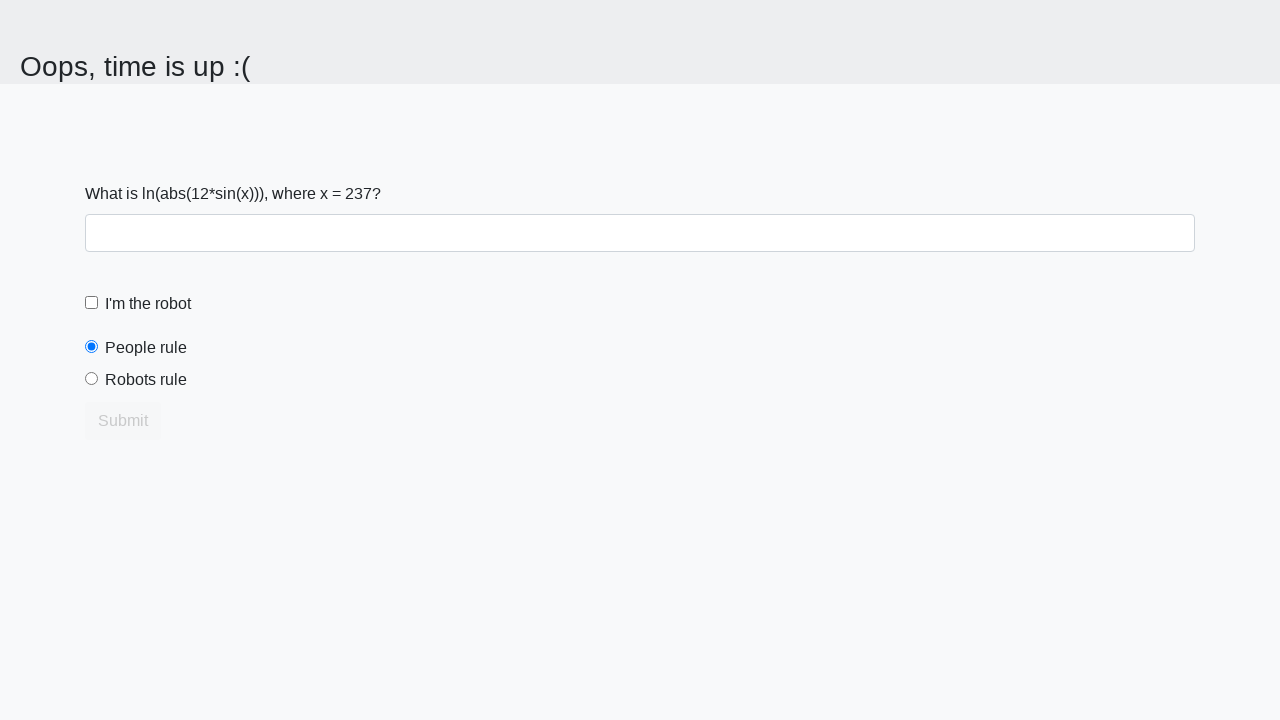

Verified submit button is disabled after timeout
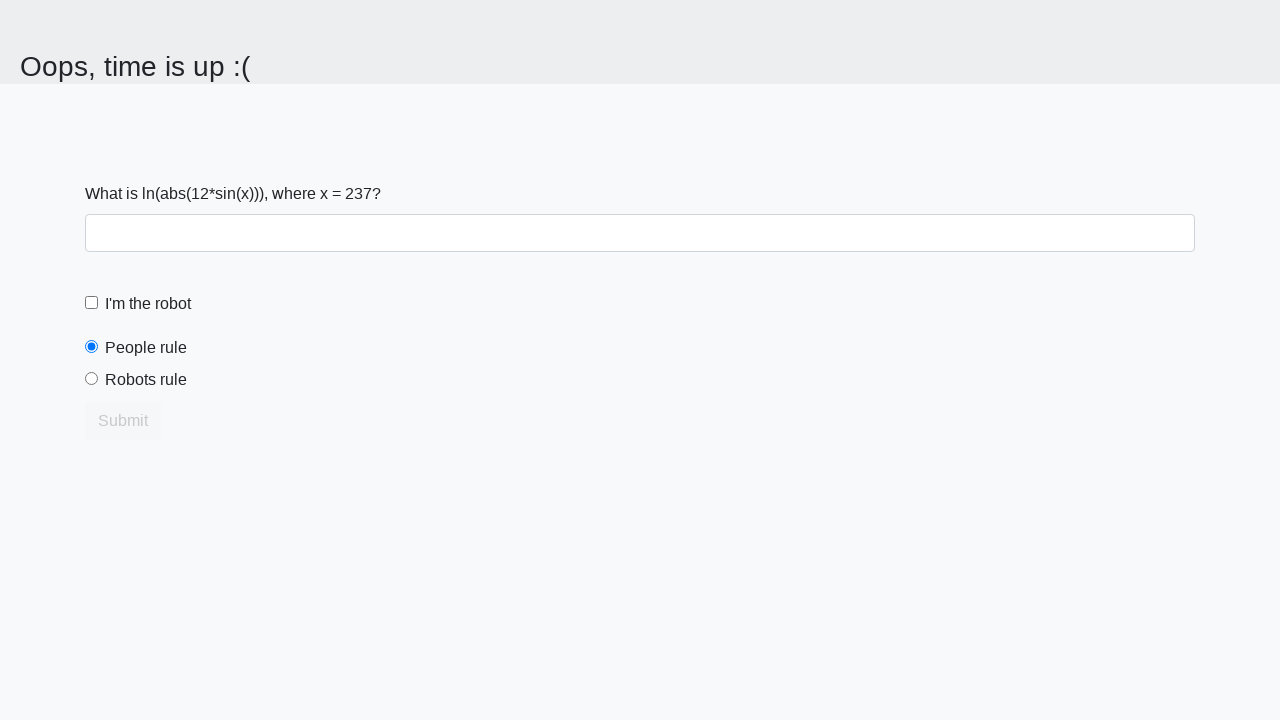

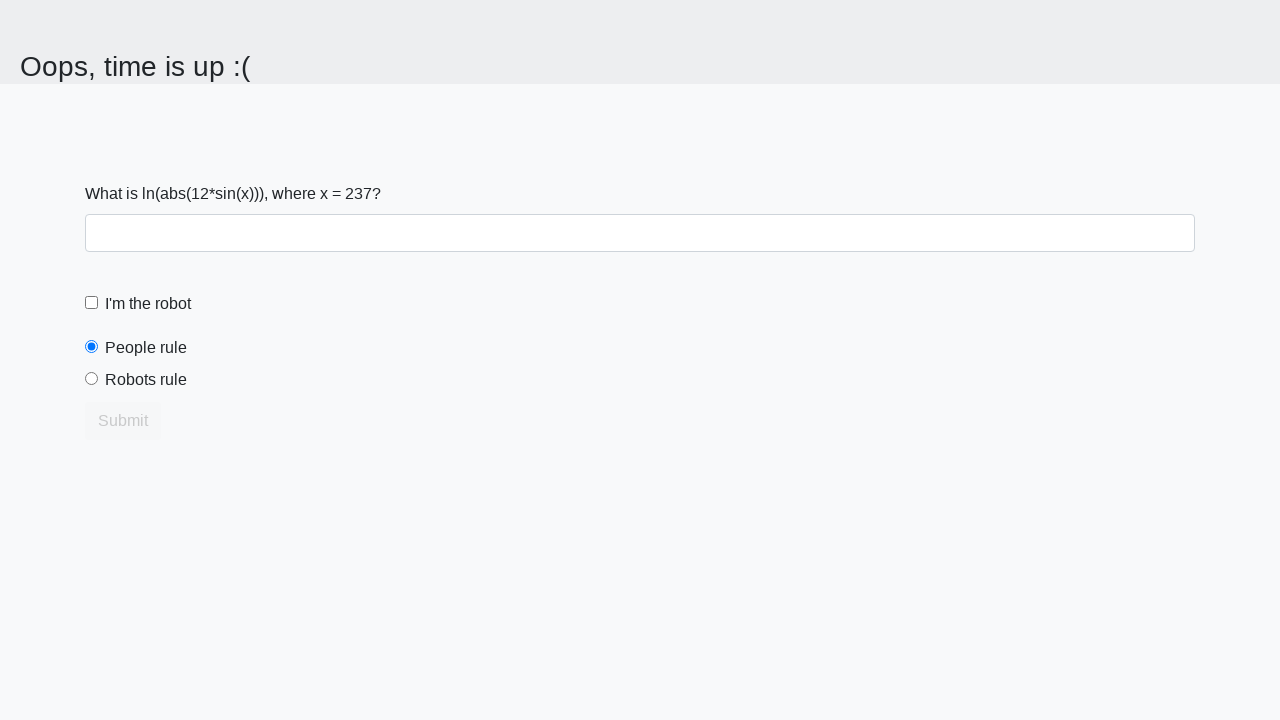